Tests the Services footer button navigation by clicking it and verifying the SOAP services heading appears

Starting URL: https://parabank.parasoft.com/parabank/index.htm

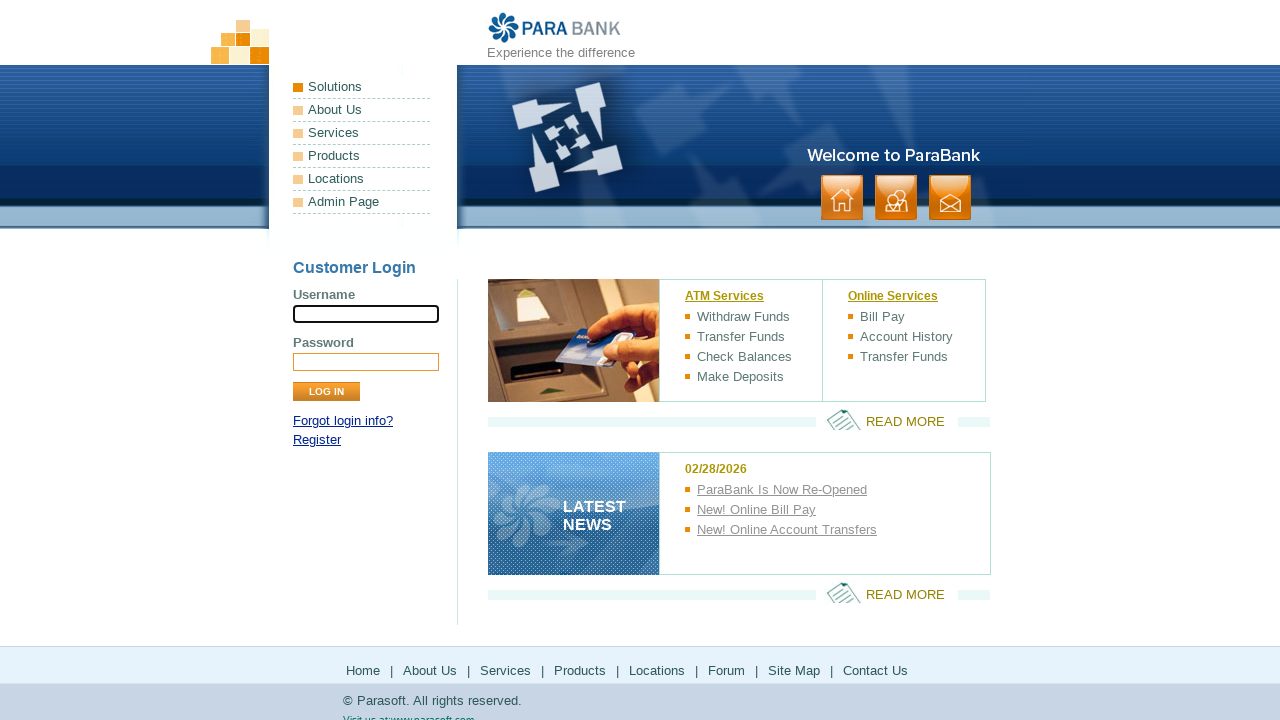

Footer Services link became visible
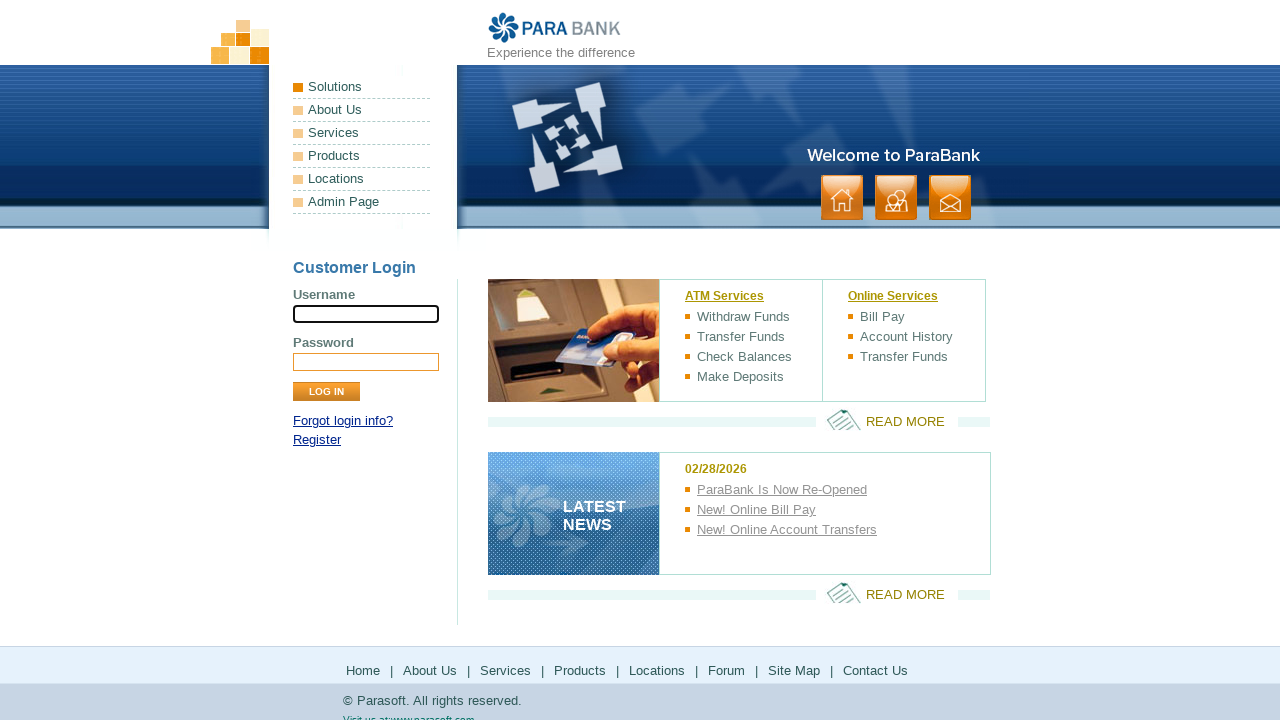

Clicked Services button in footer at (506, 670) on xpath=//*[@id='footerPanel']/ul[1]/li[3]/a
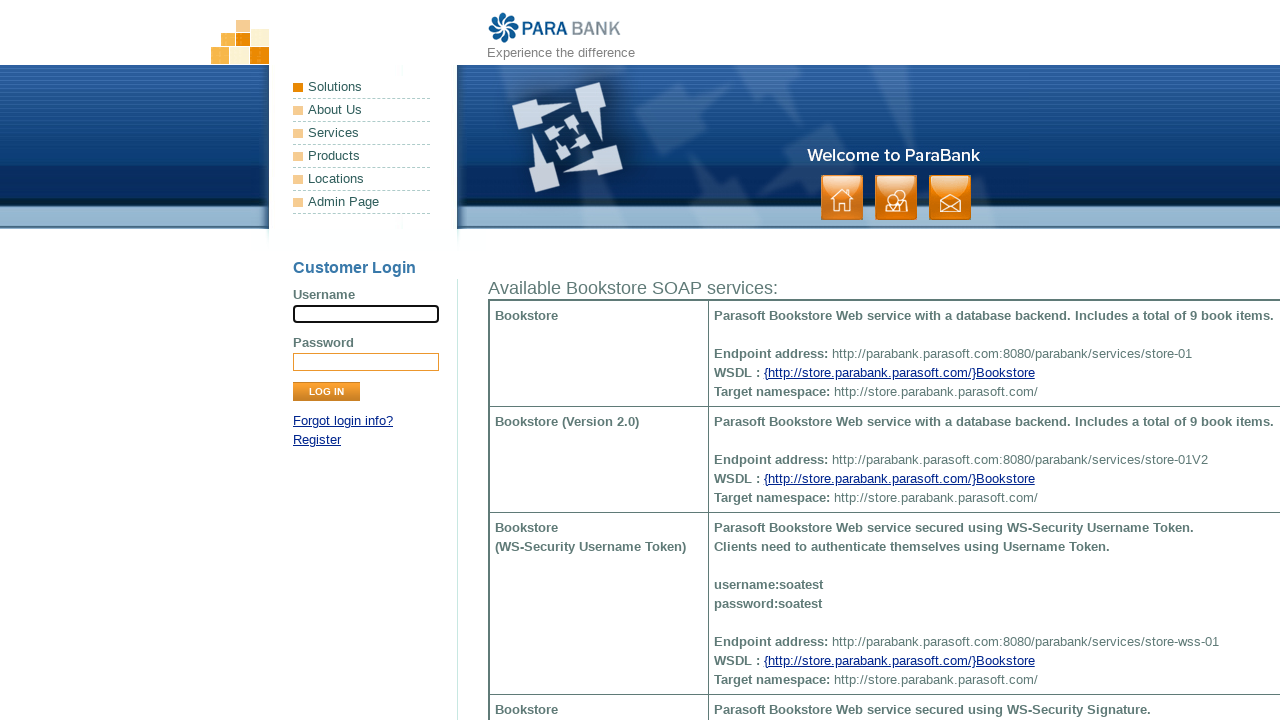

SOAP services heading appeared on page
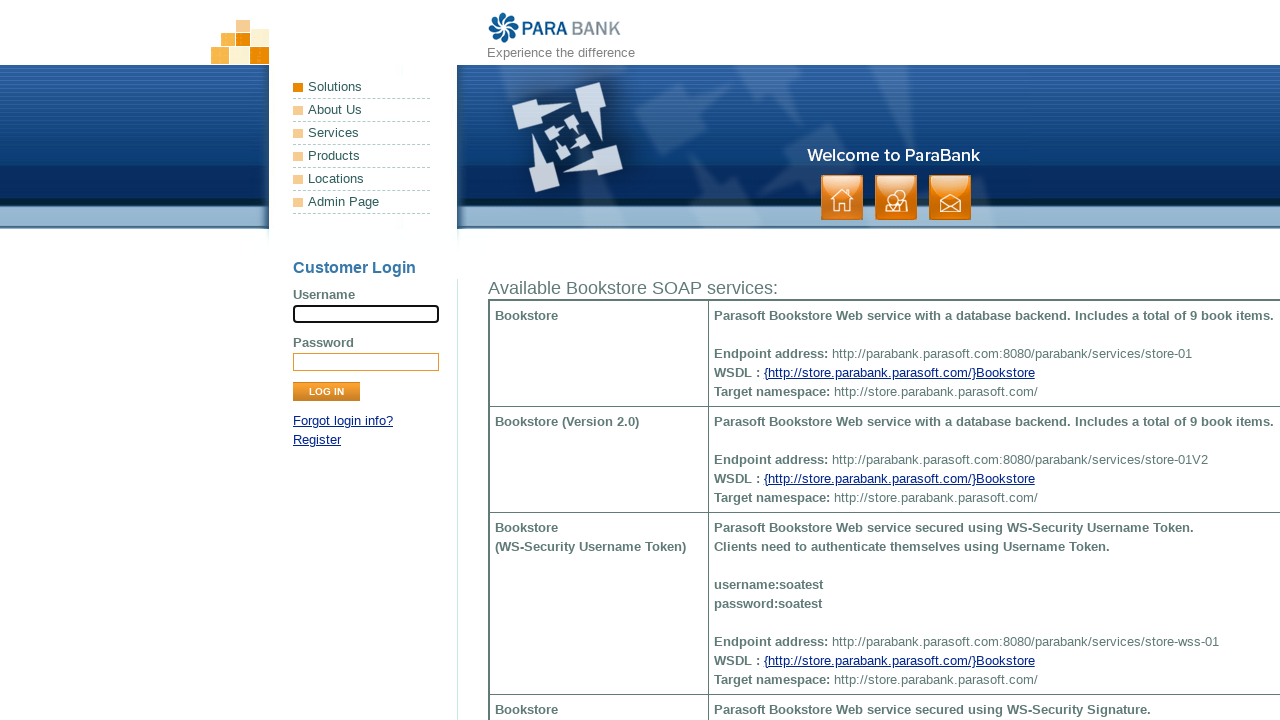

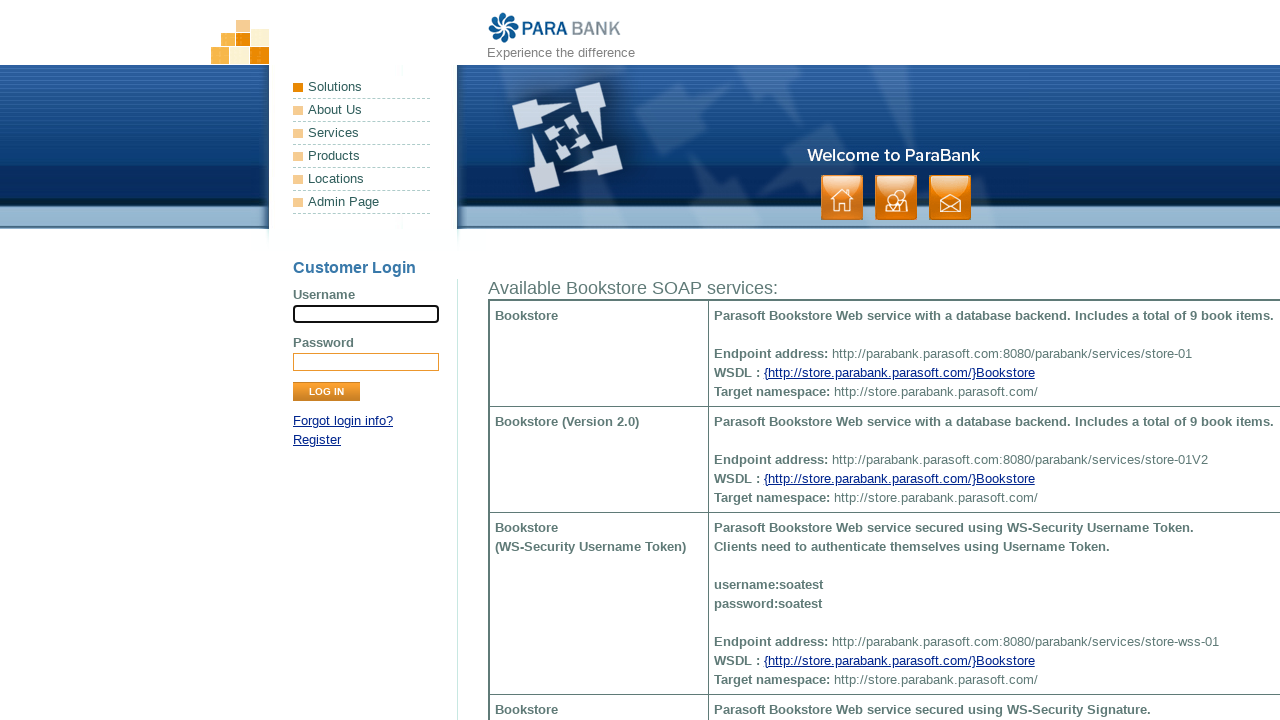